Tests key press functionality by pressing F1, Delete, and Control keys on a target input element

Starting URL: https://the-internet.herokuapp.com/key_presses

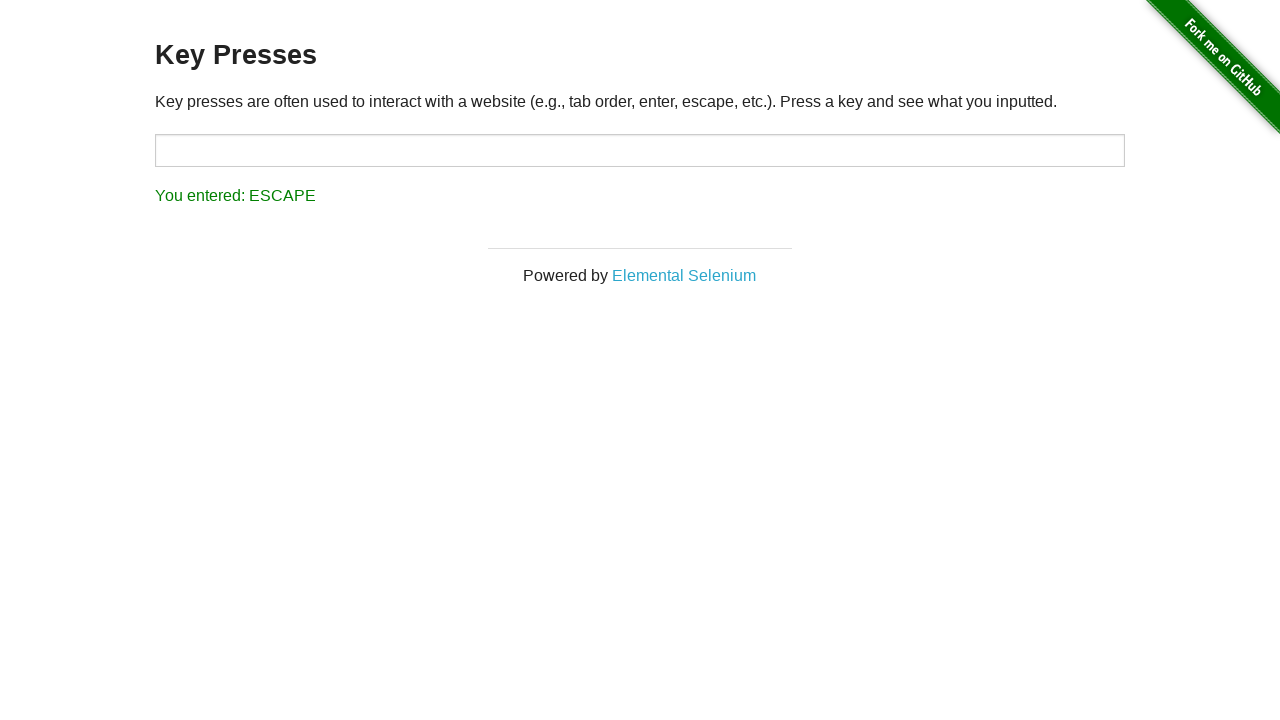

Pressed F1 key on target input element on #target
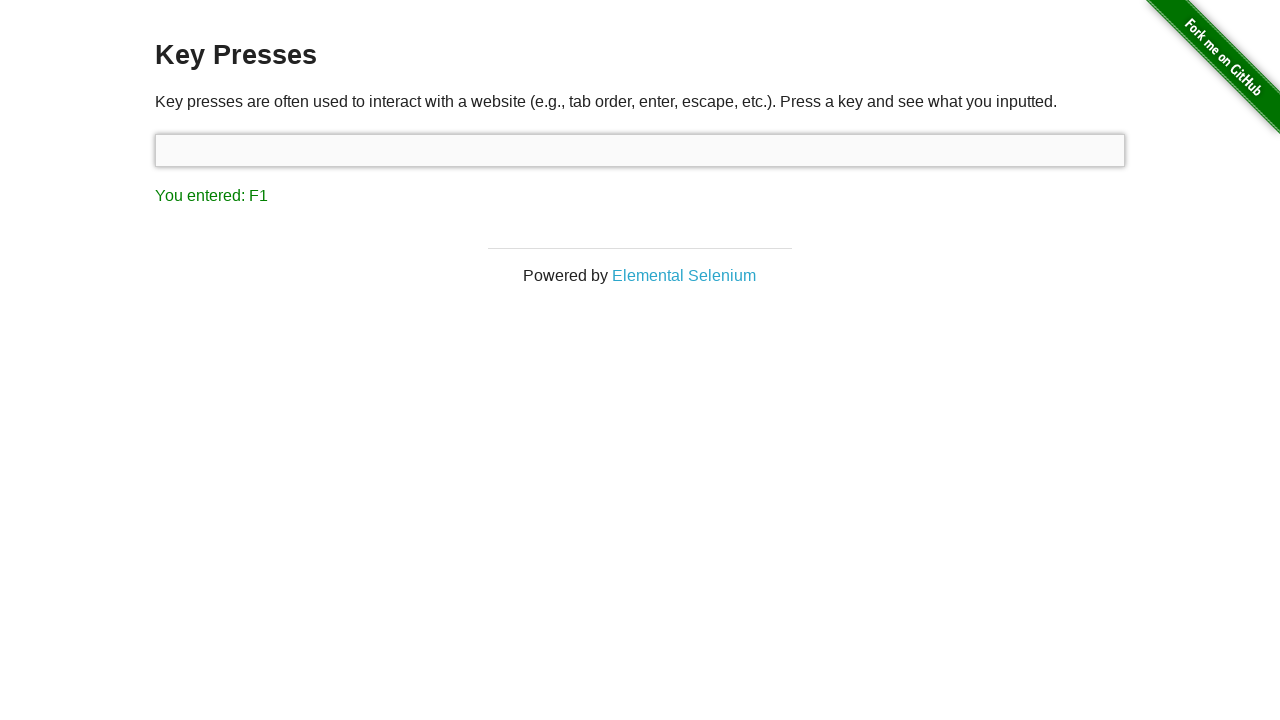

Pressed Delete key on target input element on #target
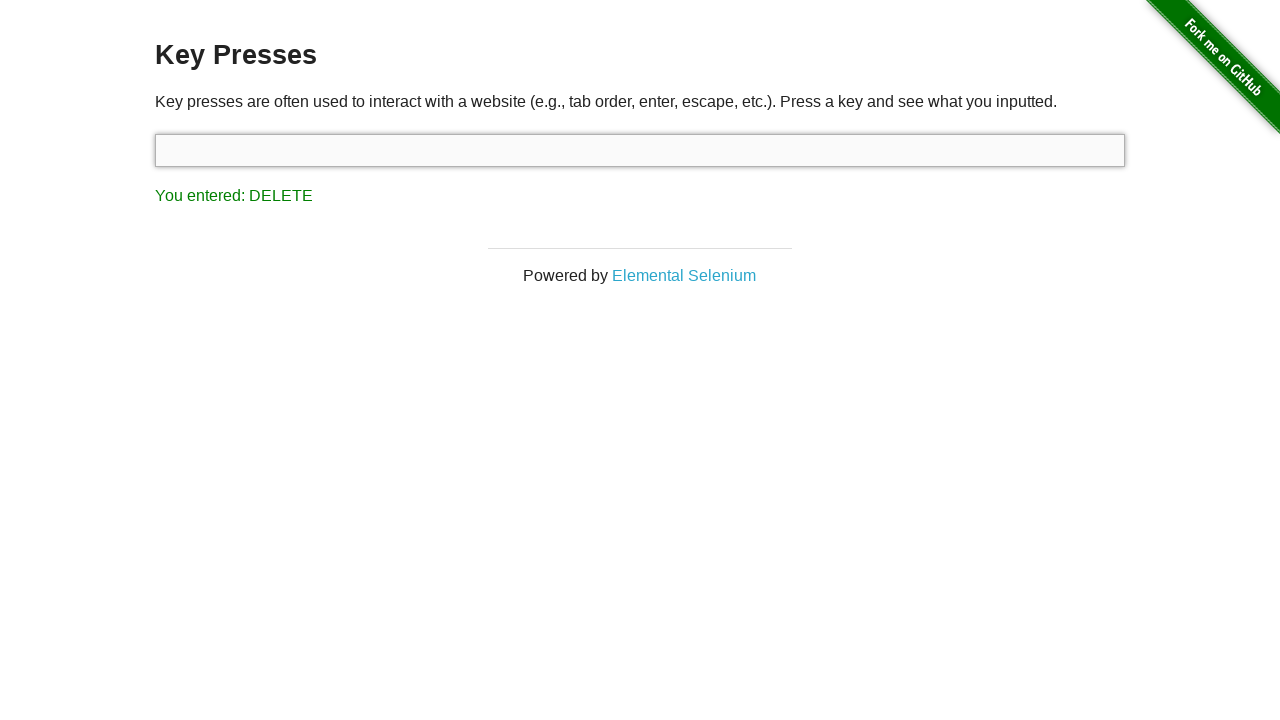

Pressed Control key on target input element on #target
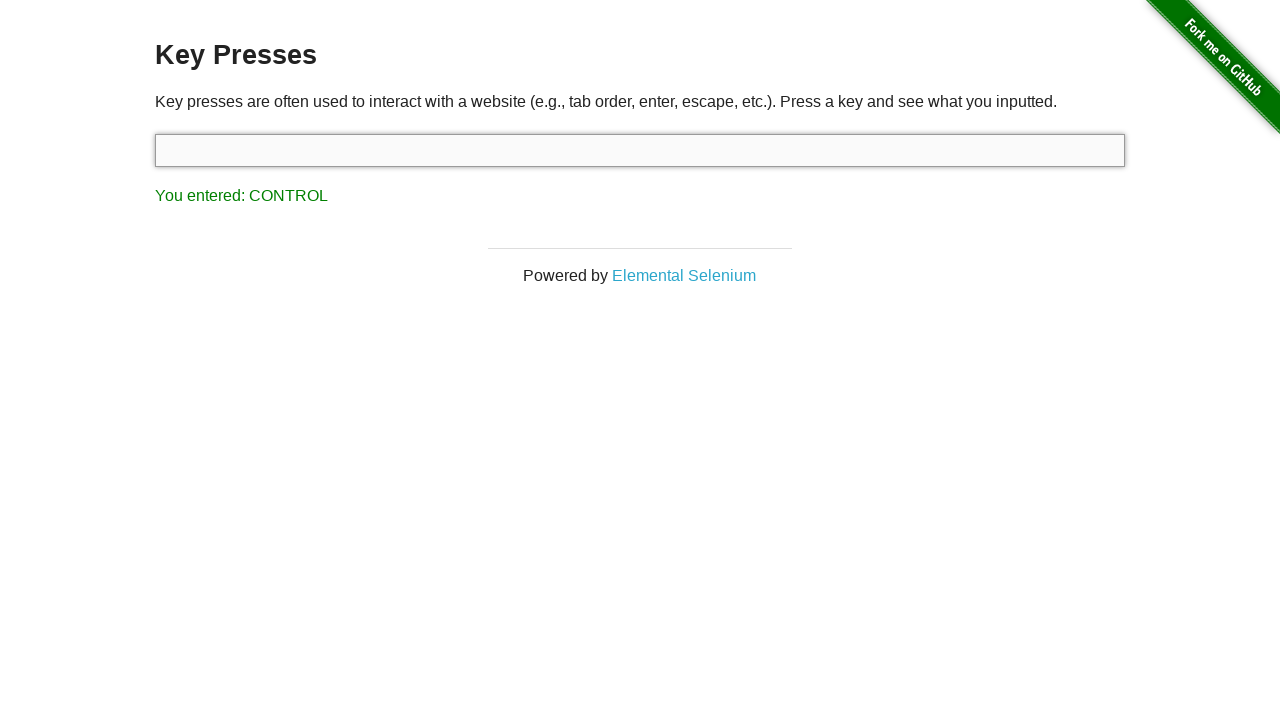

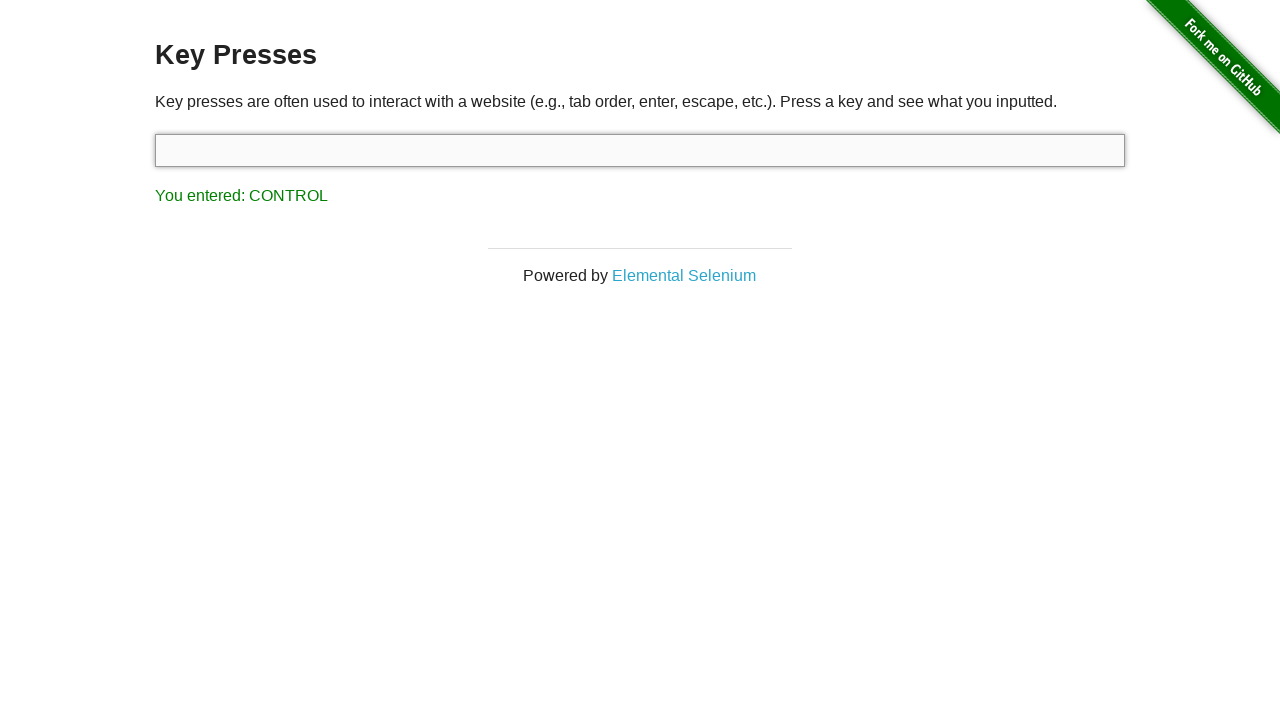